Navigates to a practice website and sets the viewport size to 1920x1080

Starting URL: https://practice.cydeo.com

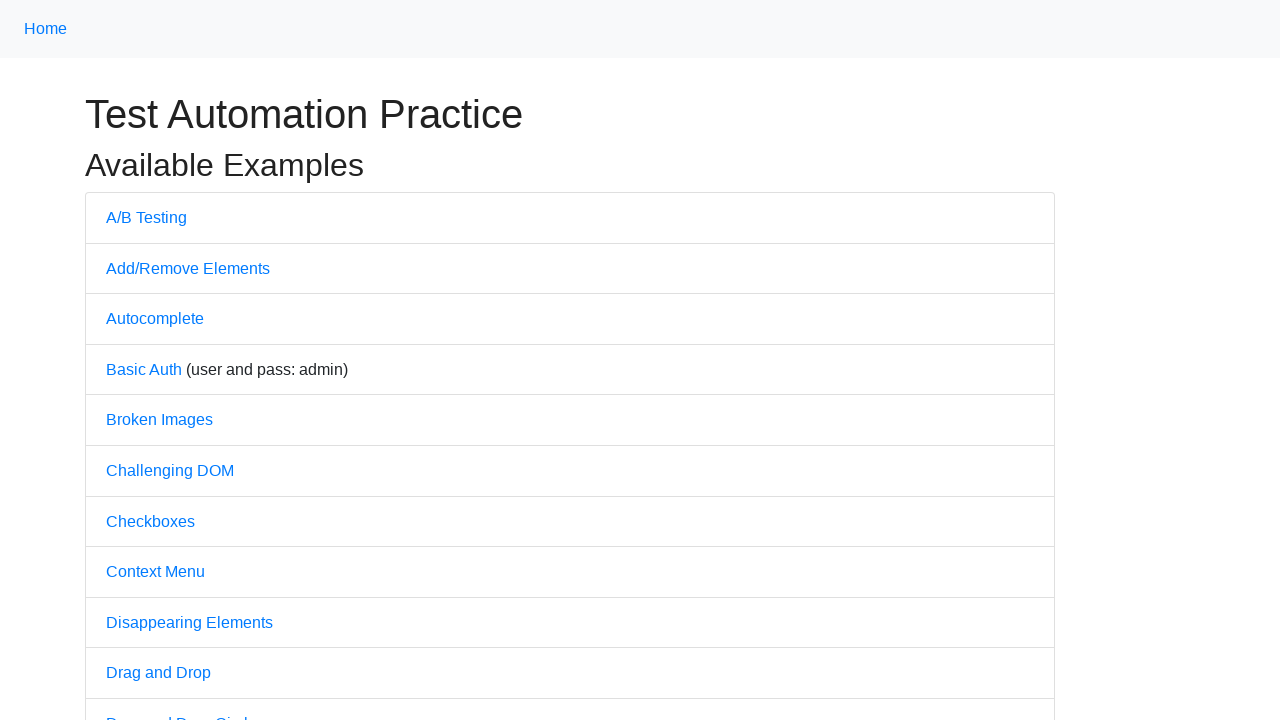

Set viewport size to 1920x1080
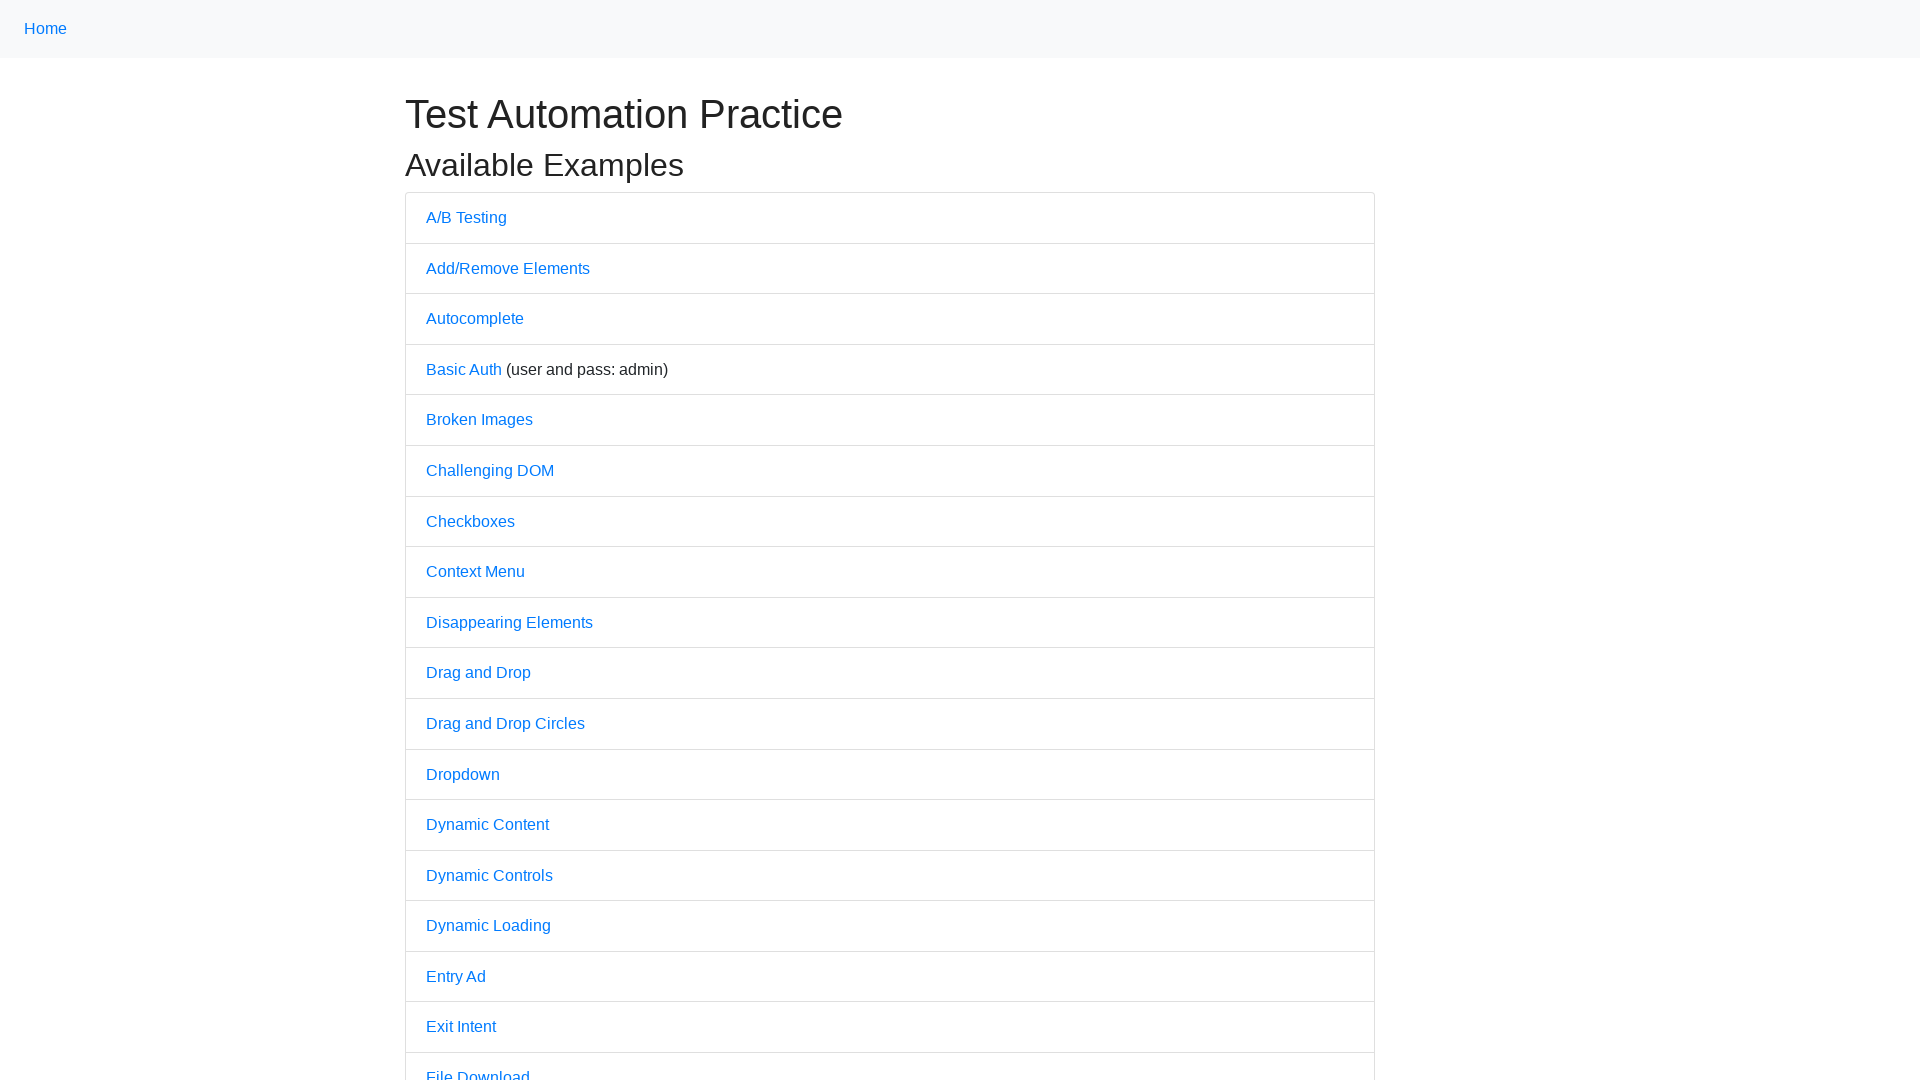

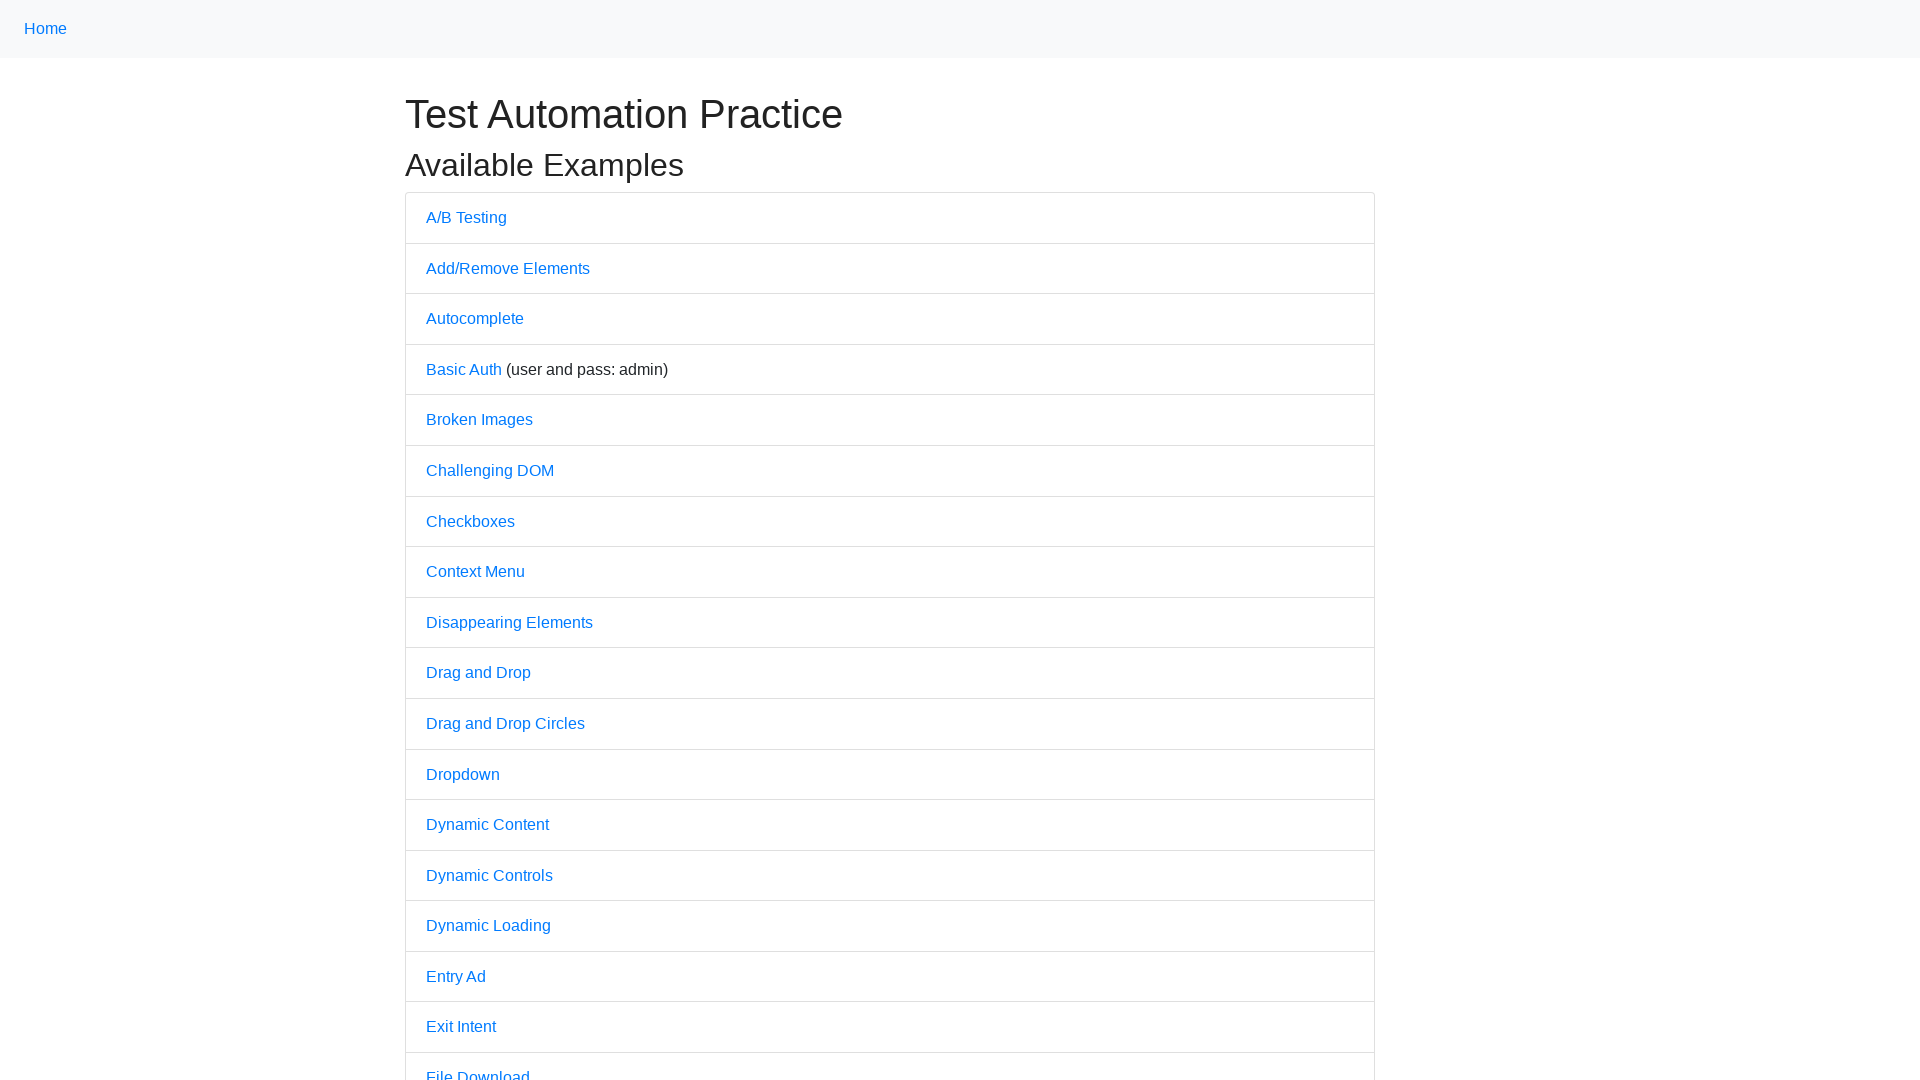